Tests JavaScript alert handling by triggering three types of alerts (basic alert, confirm dialog, and prompt dialog), accepting/dismissing them, and verifying the result text updates correctly.

Starting URL: https://the-internet.herokuapp.com/javascript_alerts

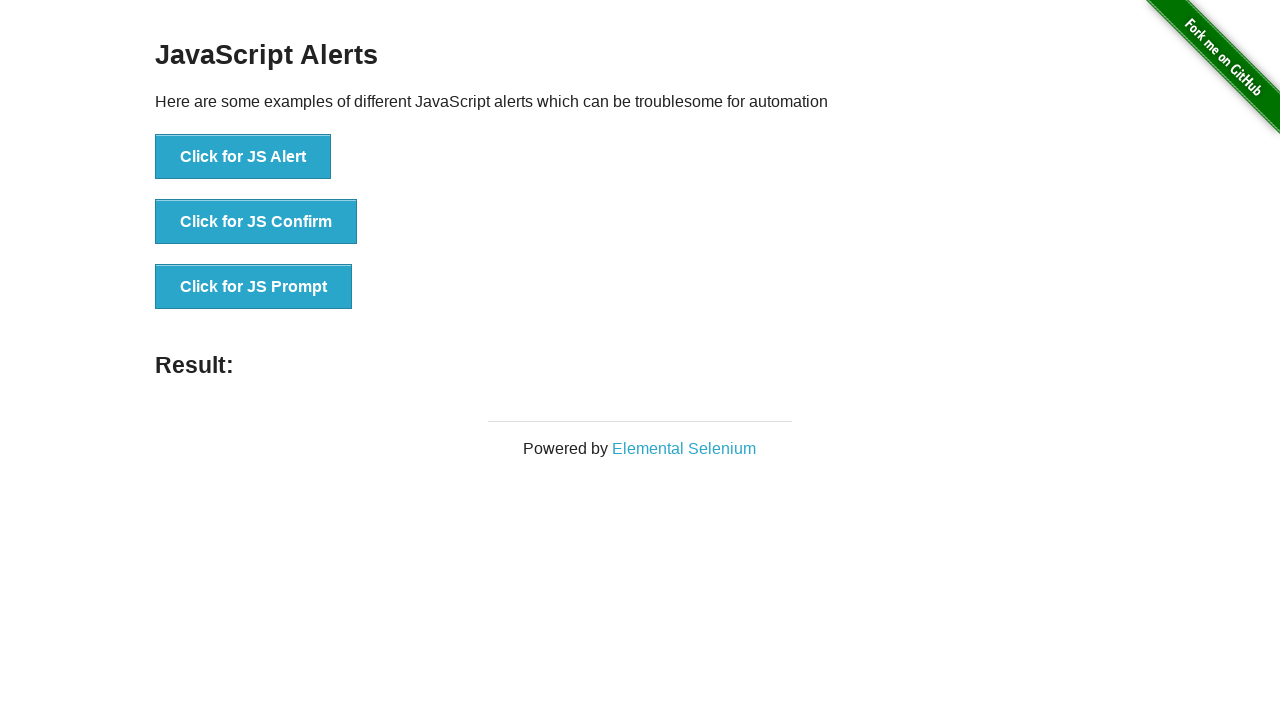

Clicked button to trigger basic JS Alert at (243, 157) on xpath=//button[@onclick='jsAlert()']
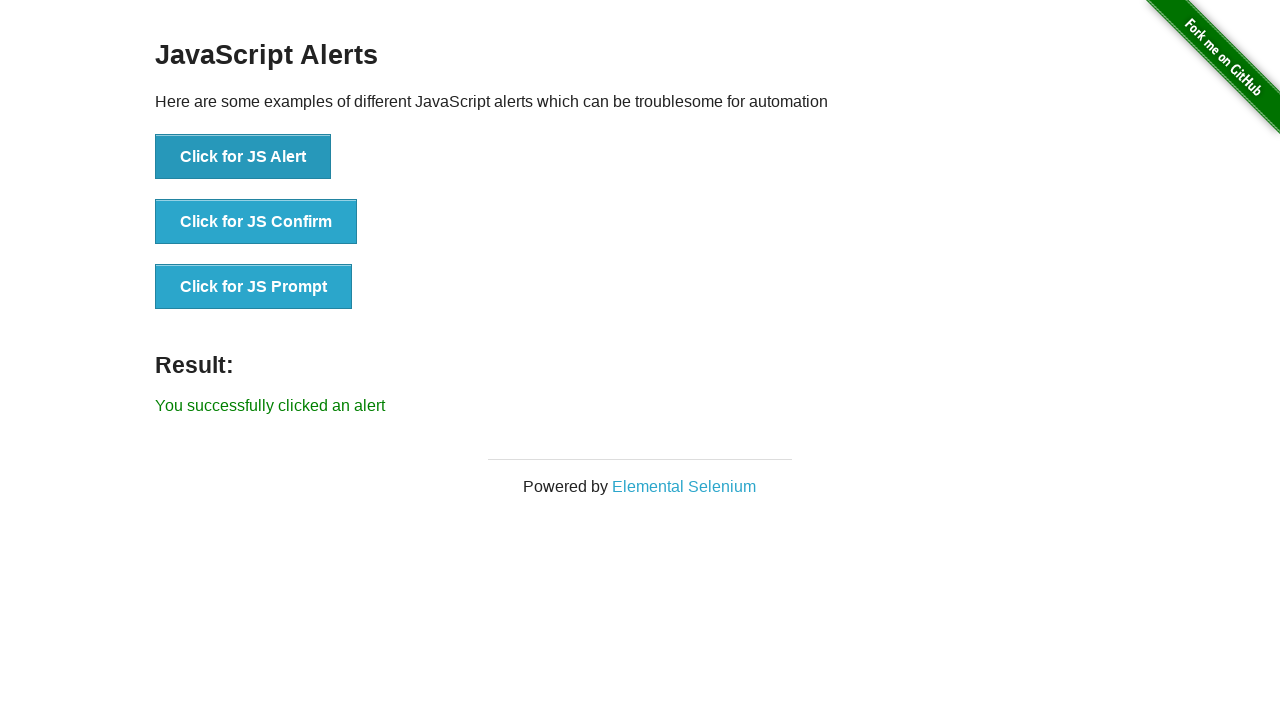

Set up dialog handler to accept alerts
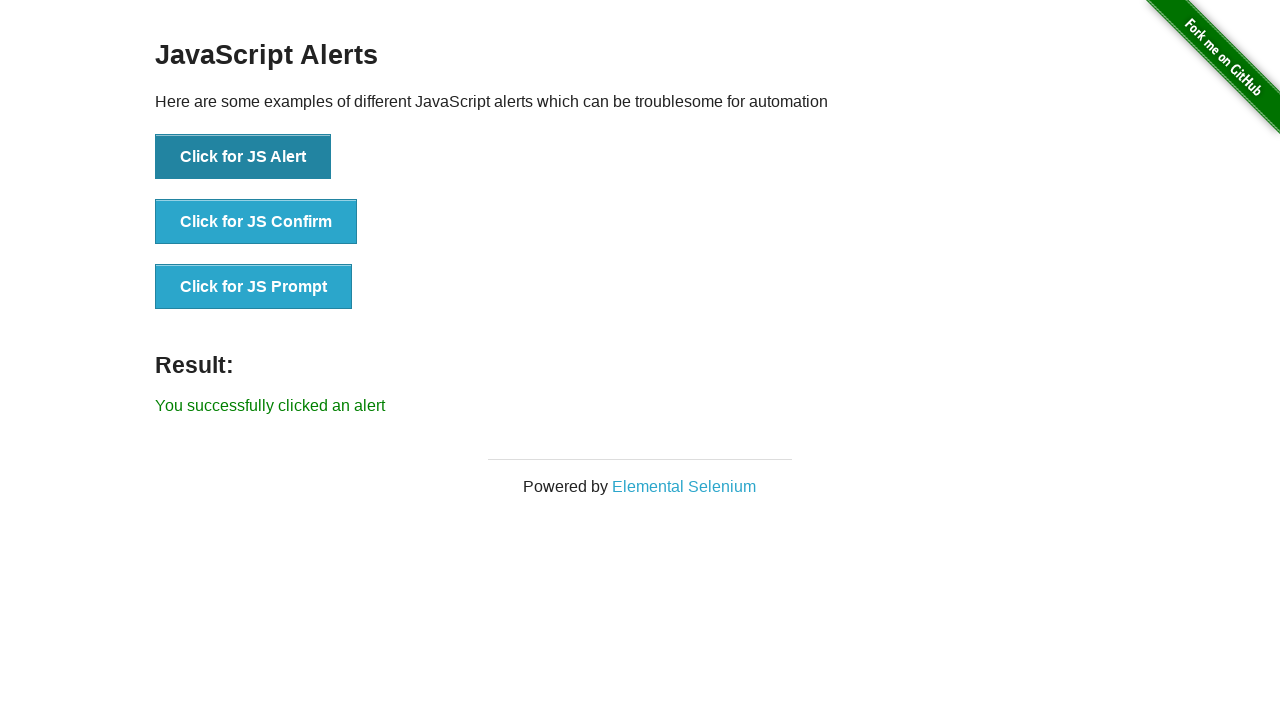

Alert was accepted and result element appeared
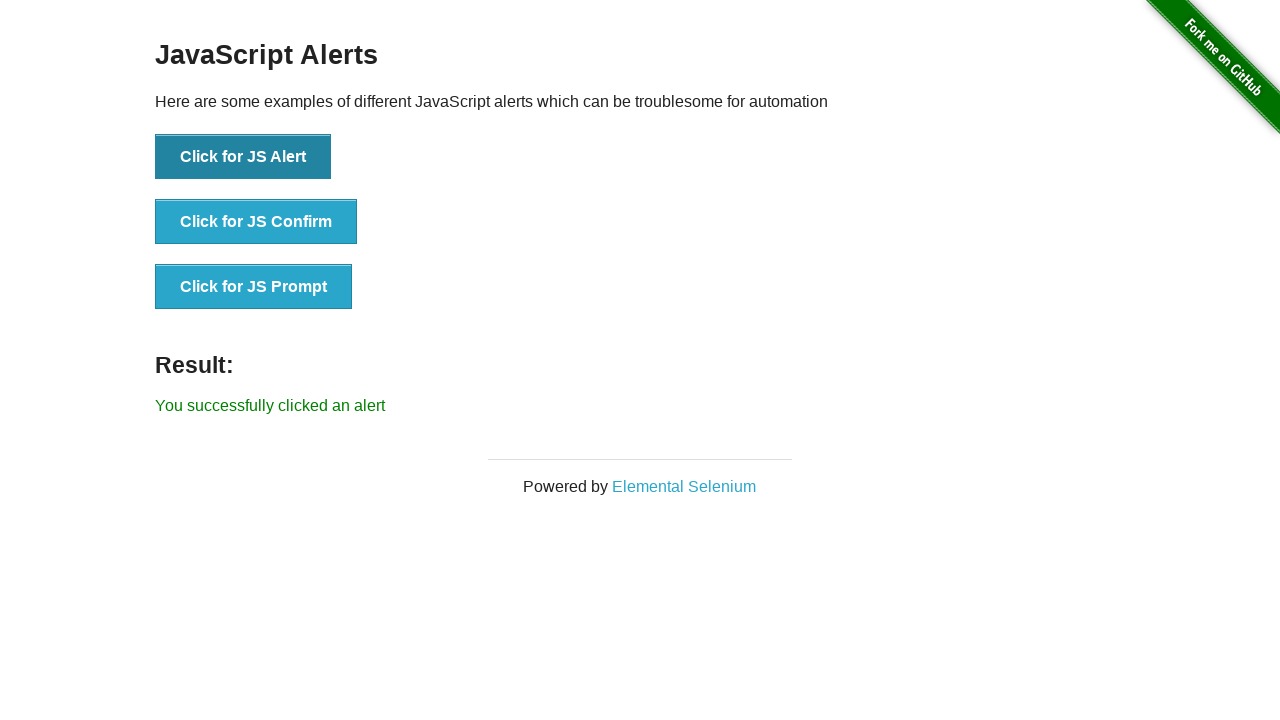

Clicked button to trigger JS Confirm dialog at (256, 222) on xpath=//button[@onclick='jsConfirm()']
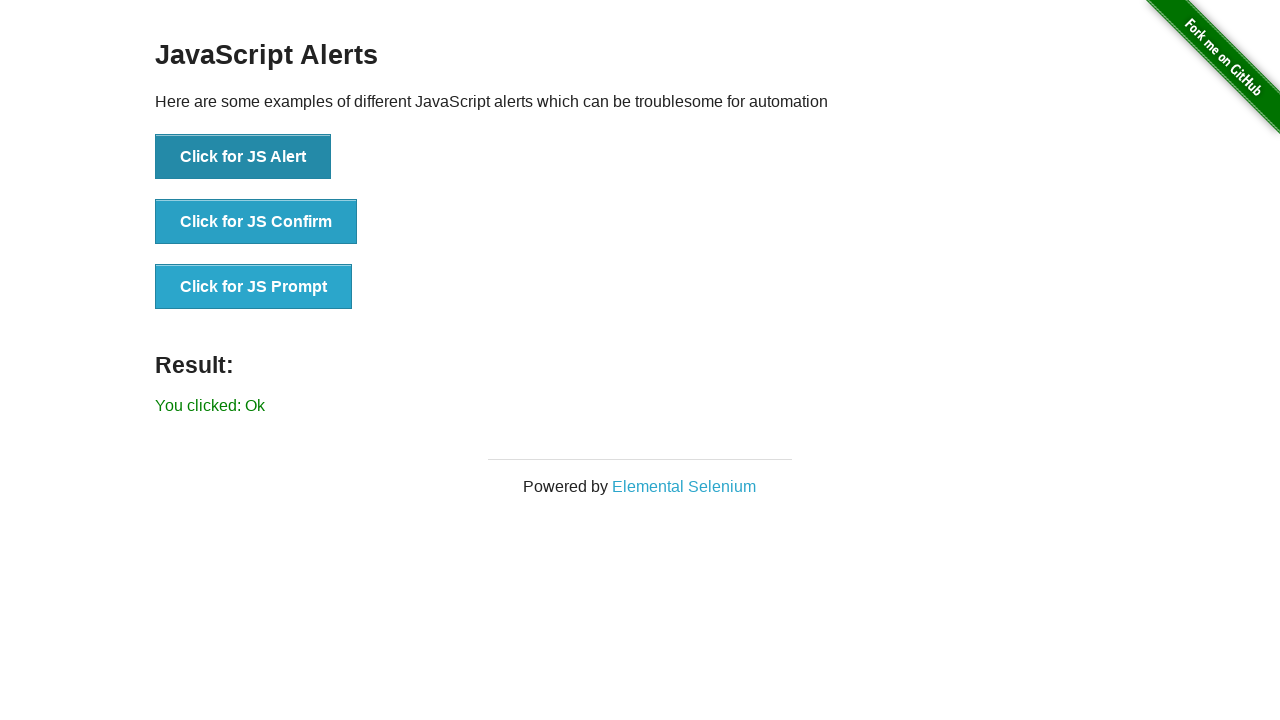

Set up dialog handler to dismiss confirm dialog
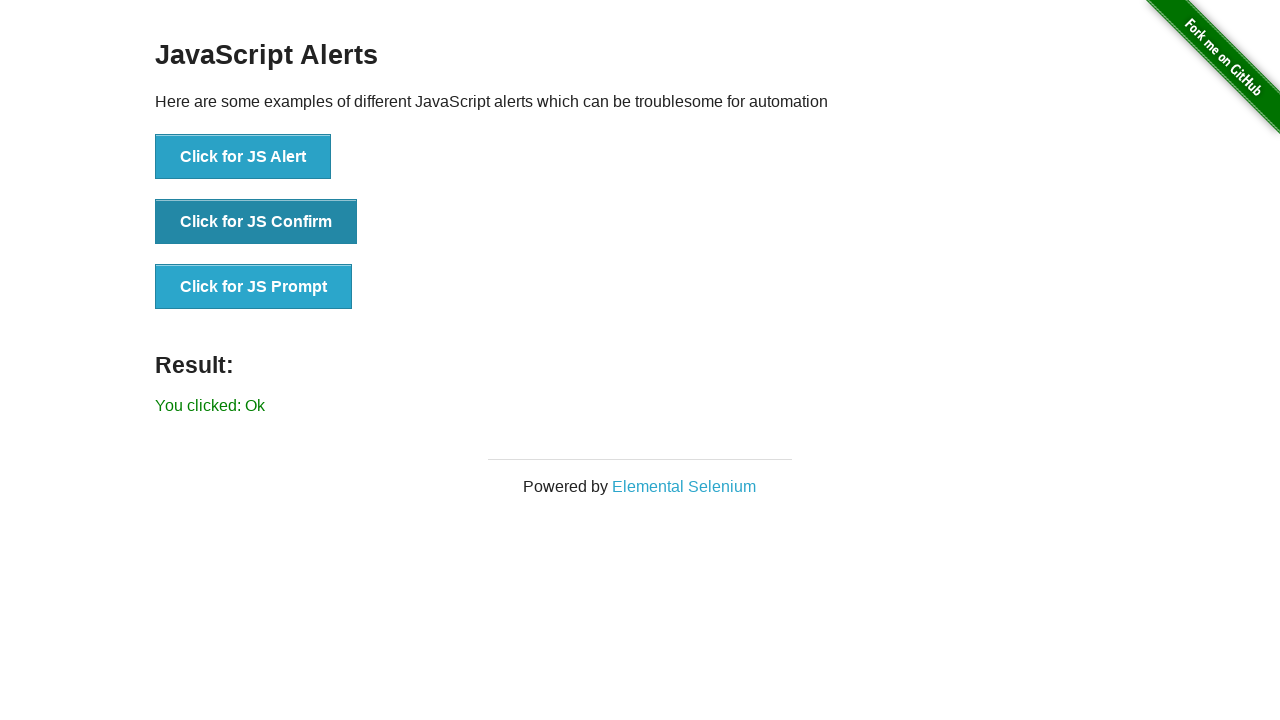

Clicked button to trigger JS Confirm dialog again at (256, 222) on xpath=//button[@onclick='jsConfirm()']
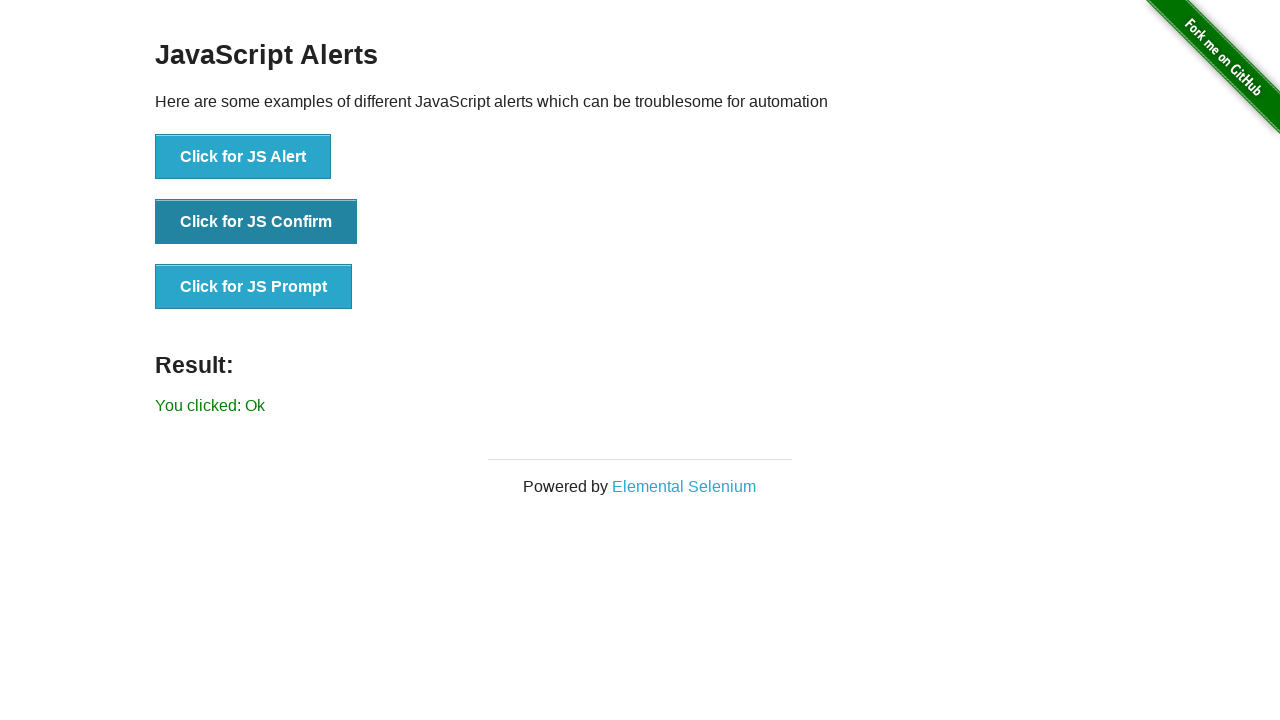

Confirm dialog was dismissed and result element appeared
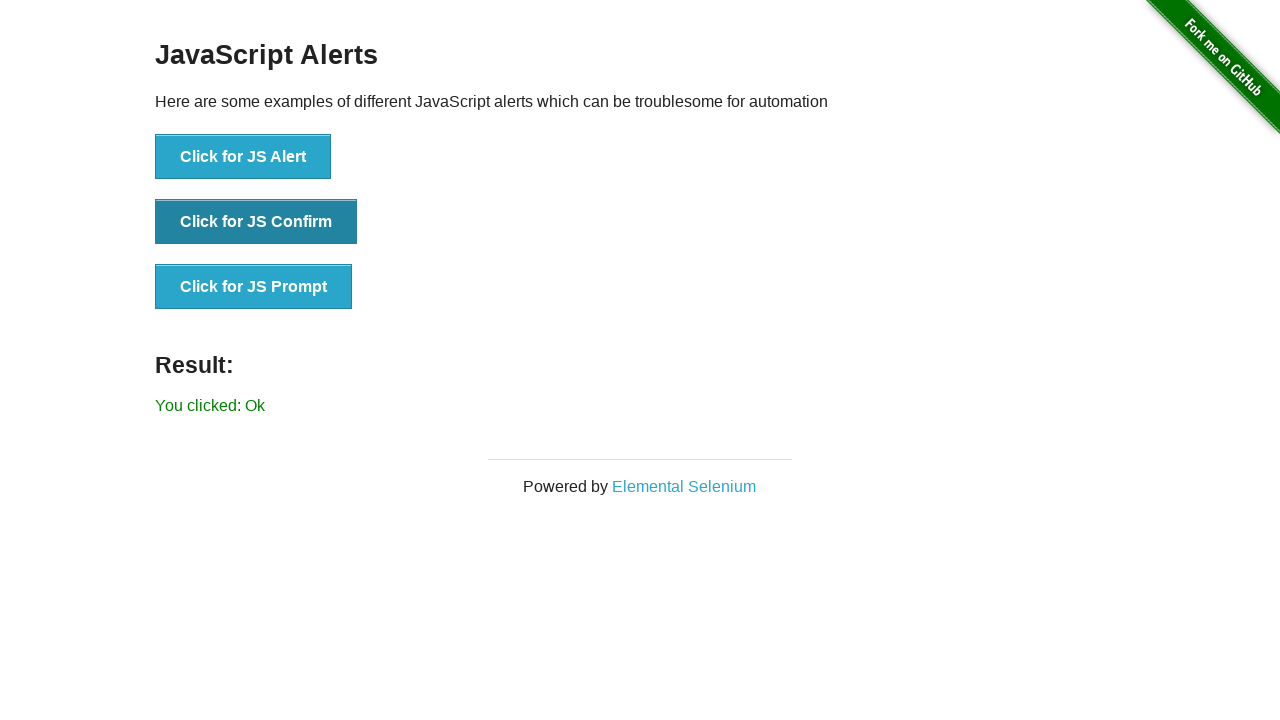

Set up dialog handler to accept prompt with text 'Ebubekir'
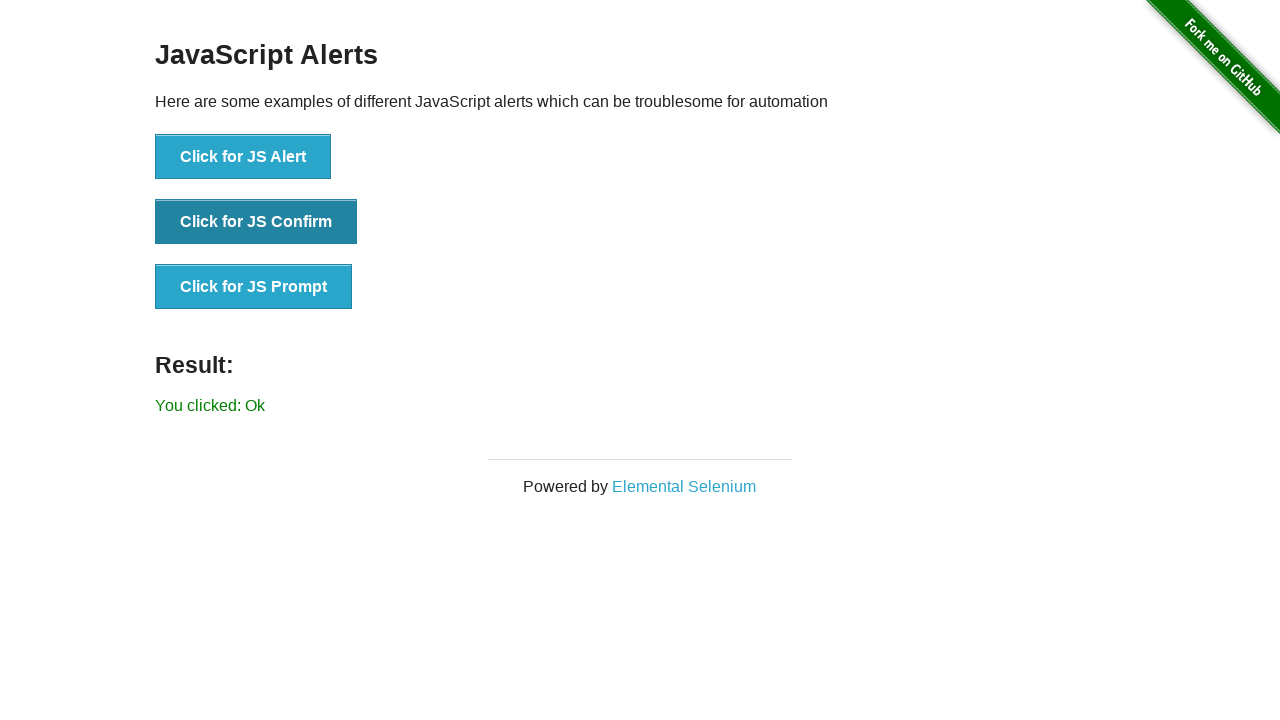

Clicked button to trigger JS Prompt dialog at (254, 287) on xpath=//button[@onclick='jsPrompt()']
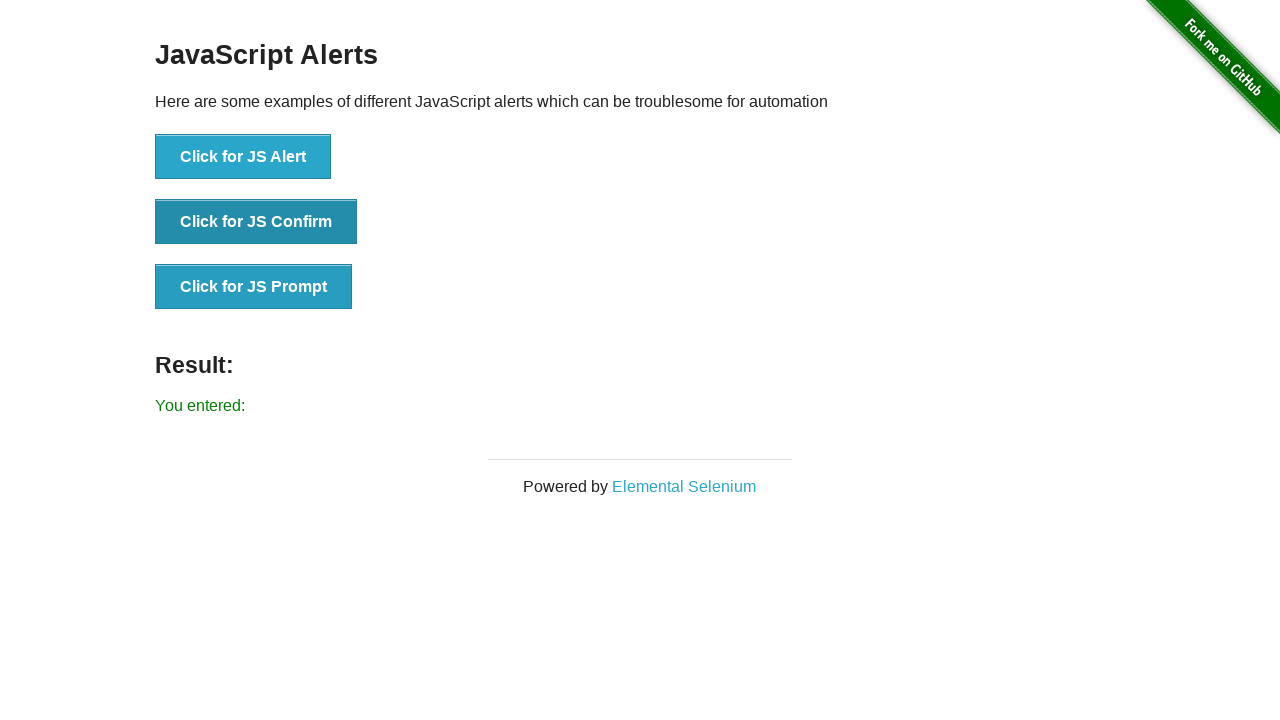

Prompt dialog was accepted with text and result element updated
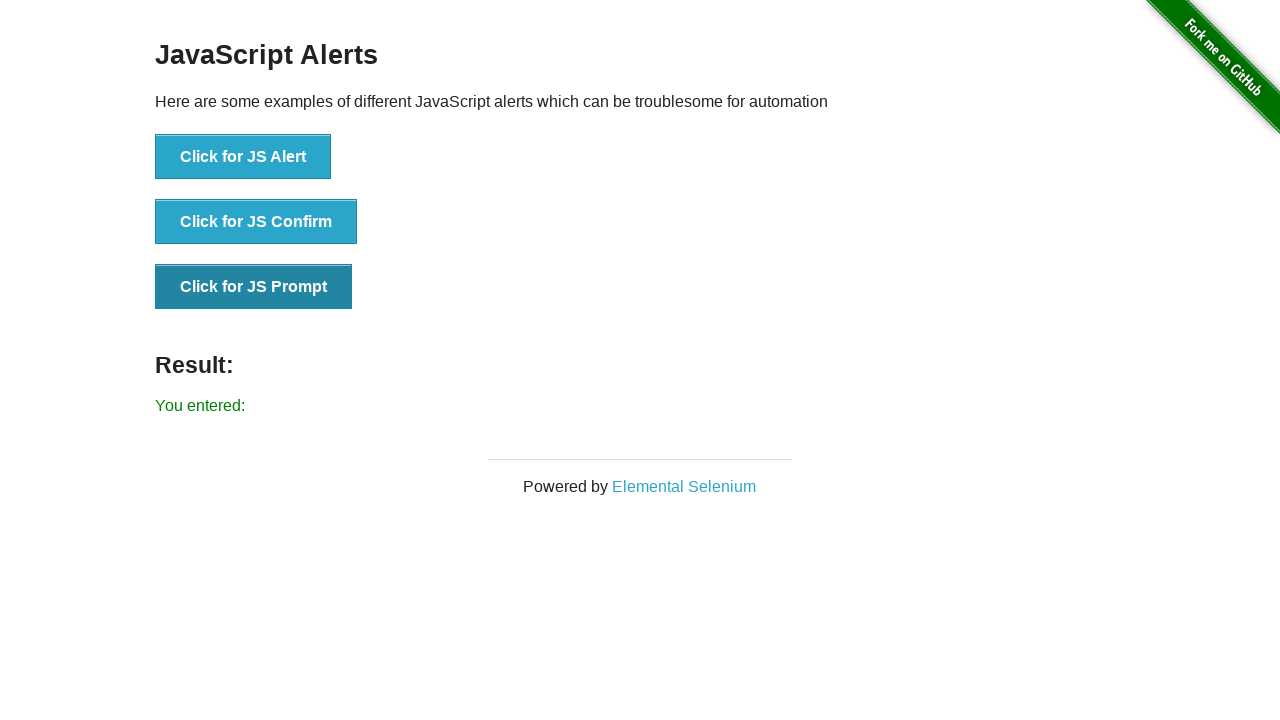

Retrieved result text: 'You entered: '
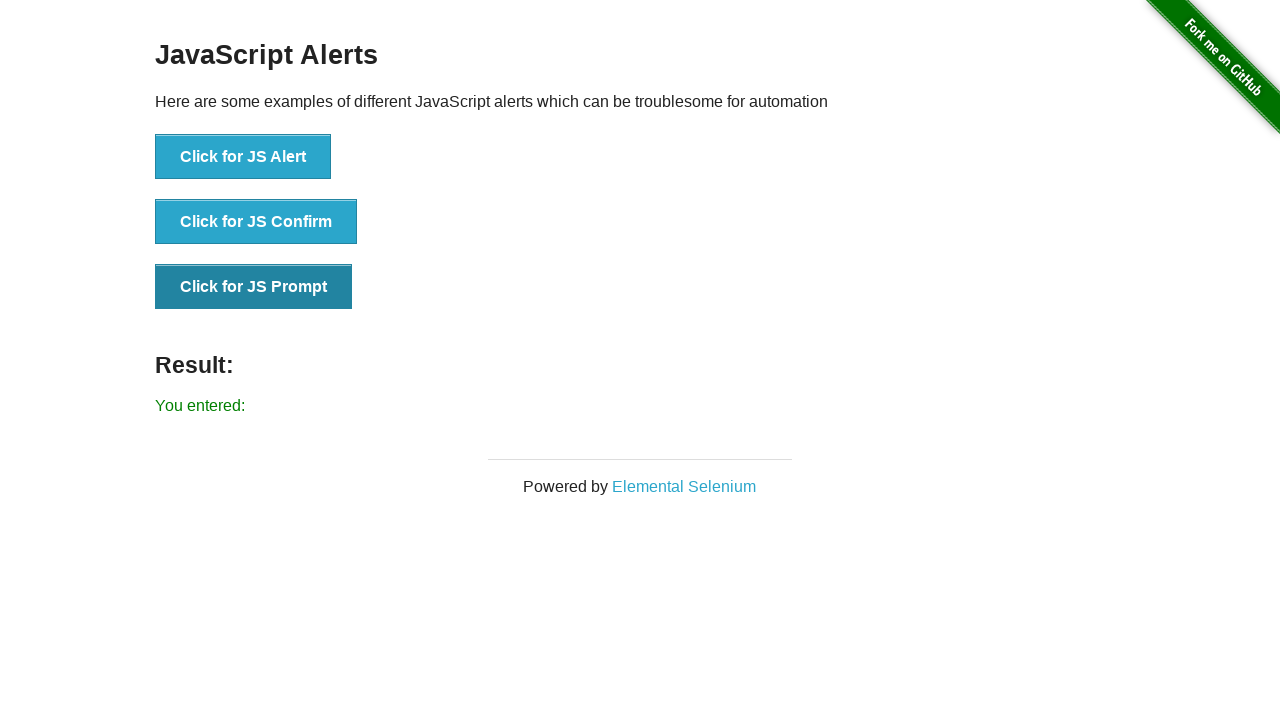

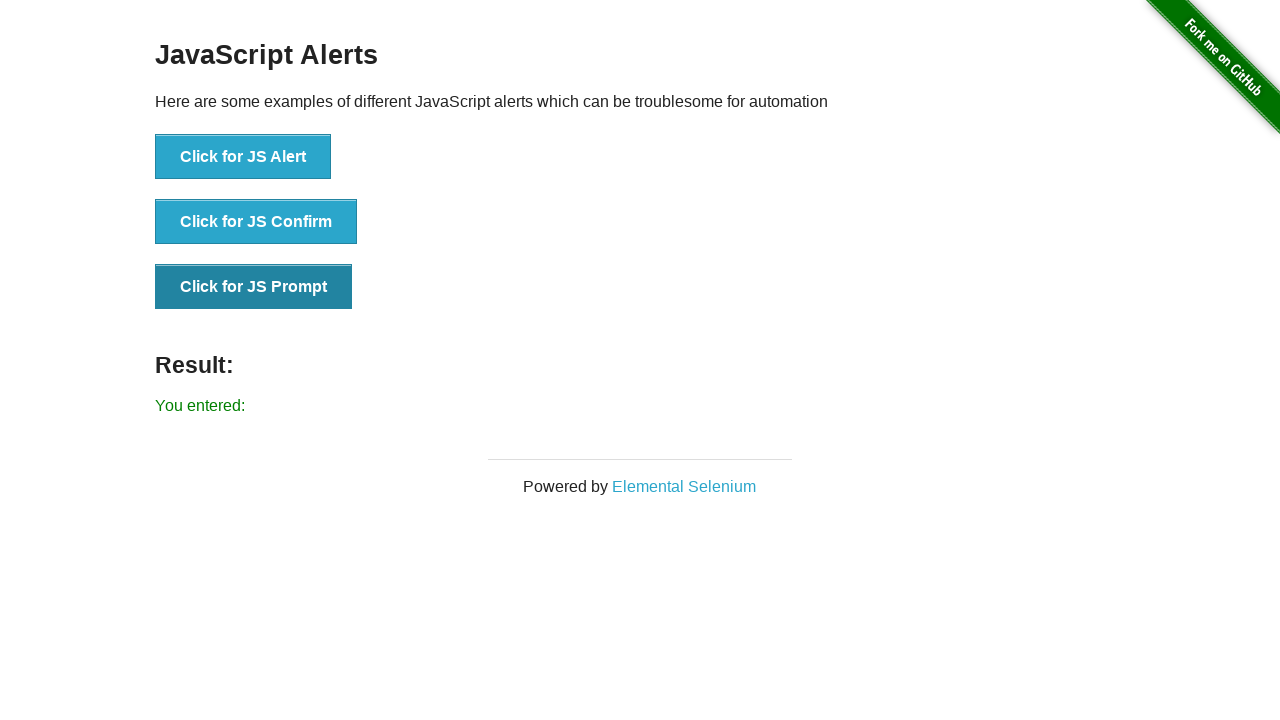